Tests deleting a todo item from the list

Starting URL: https://todomvc.com/examples/react/dist/

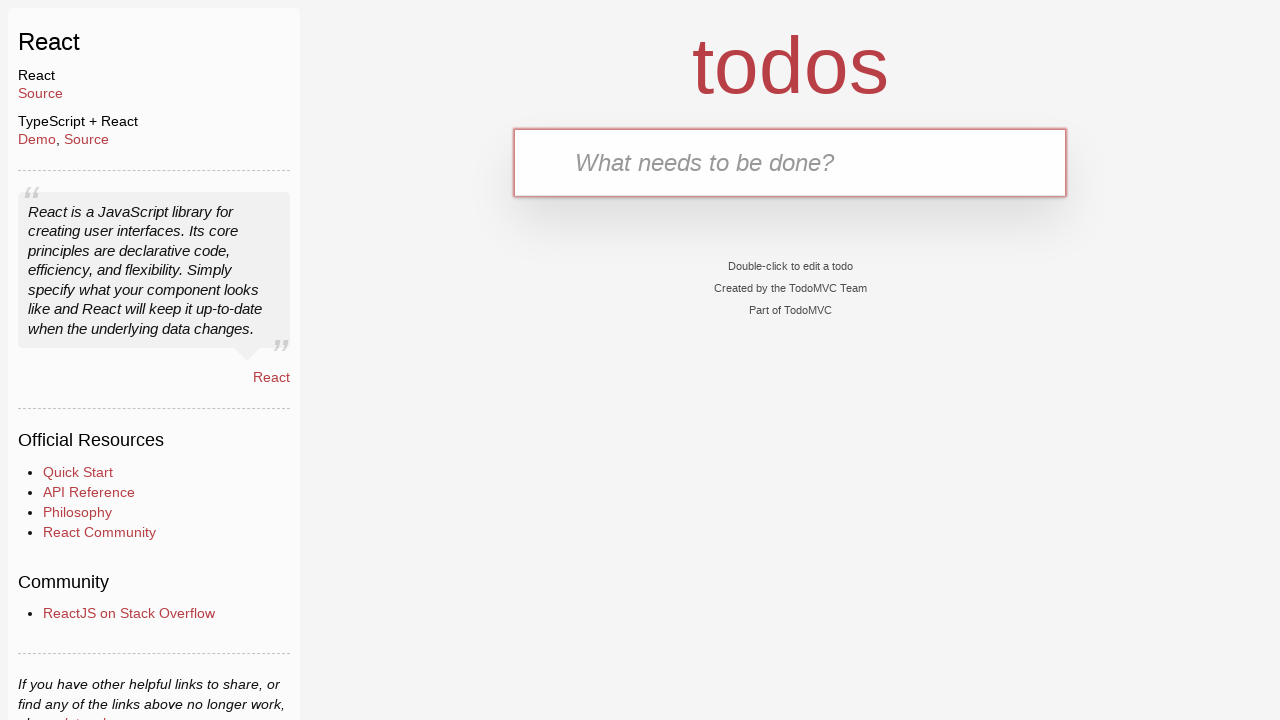

Filled new todo input field with 'Sample Todo' on .new-todo
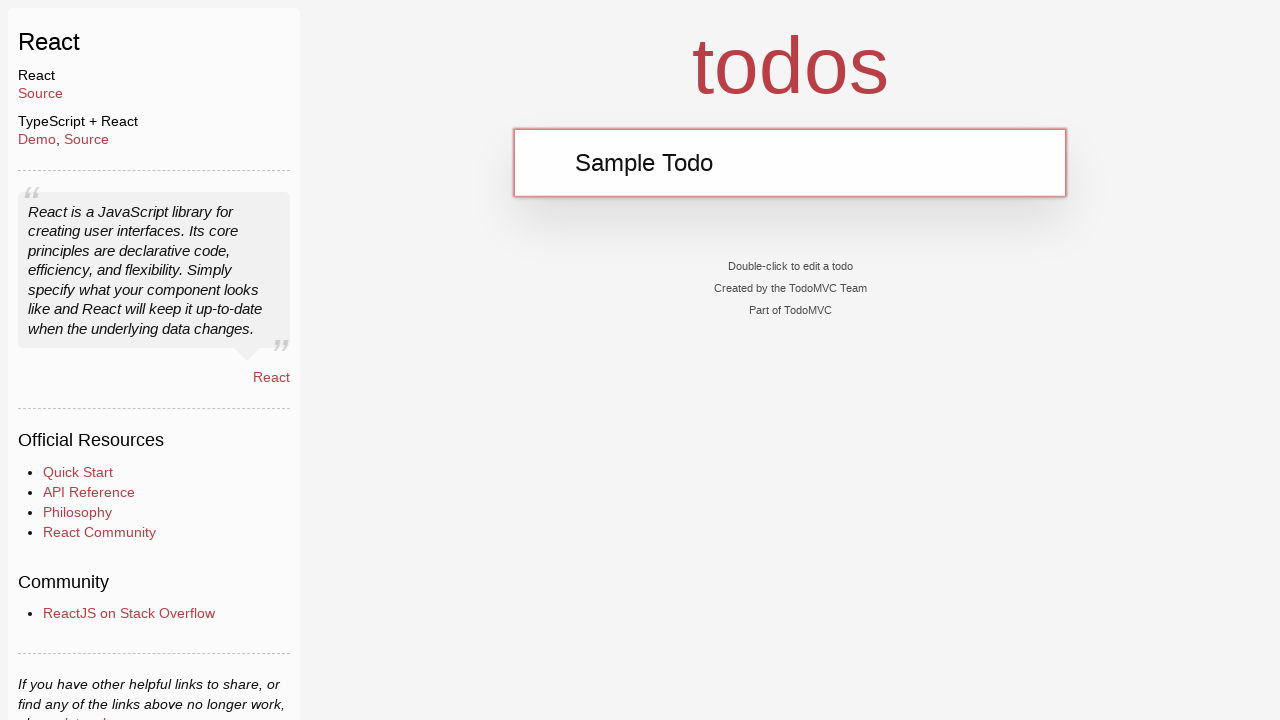

Pressed Enter to add the todo item on .new-todo
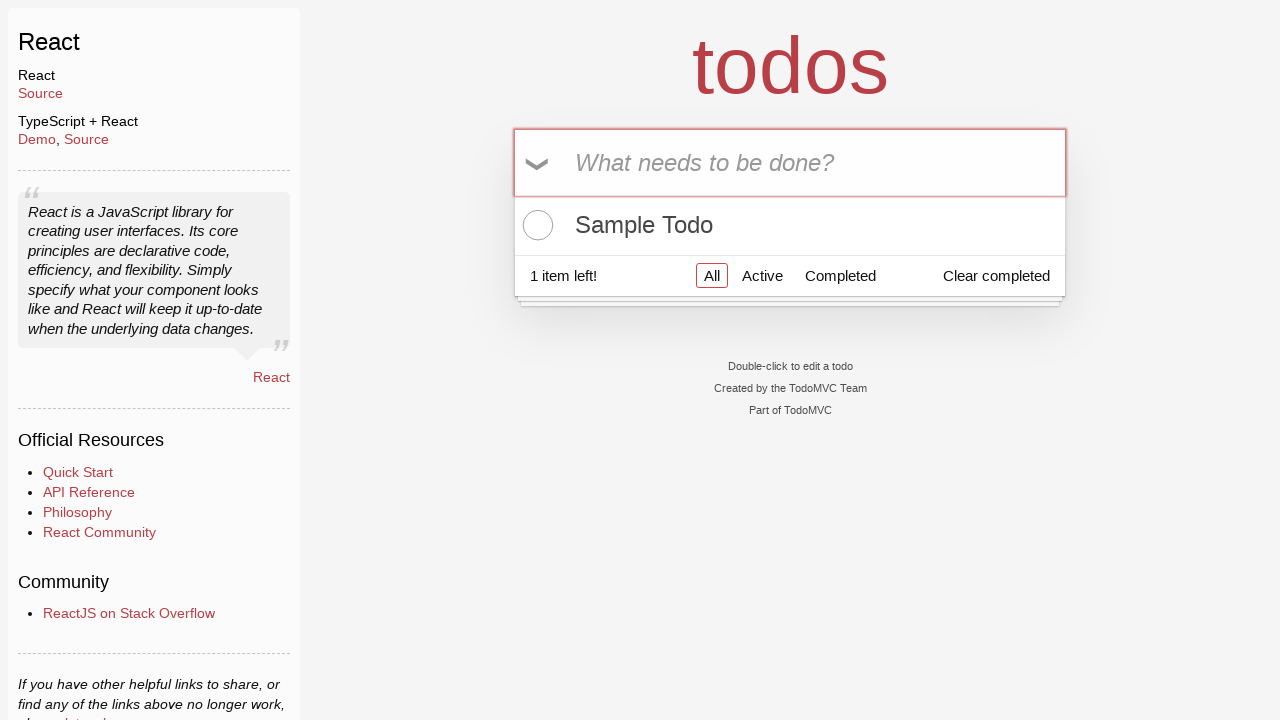

Hovered over the todo item to reveal delete button at (790, 225) on li:has-text('Sample Todo')
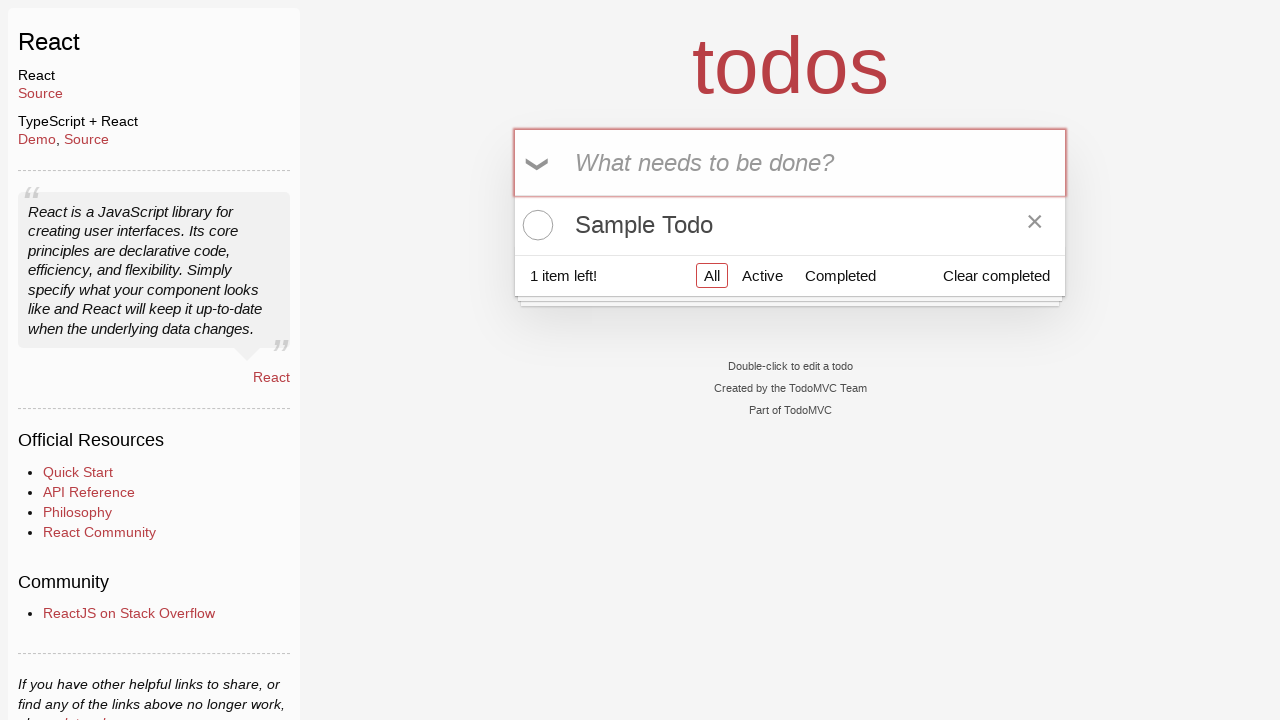

Clicked the delete button for the todo item at (1035, 225) on li:has-text('Sample Todo') .destroy
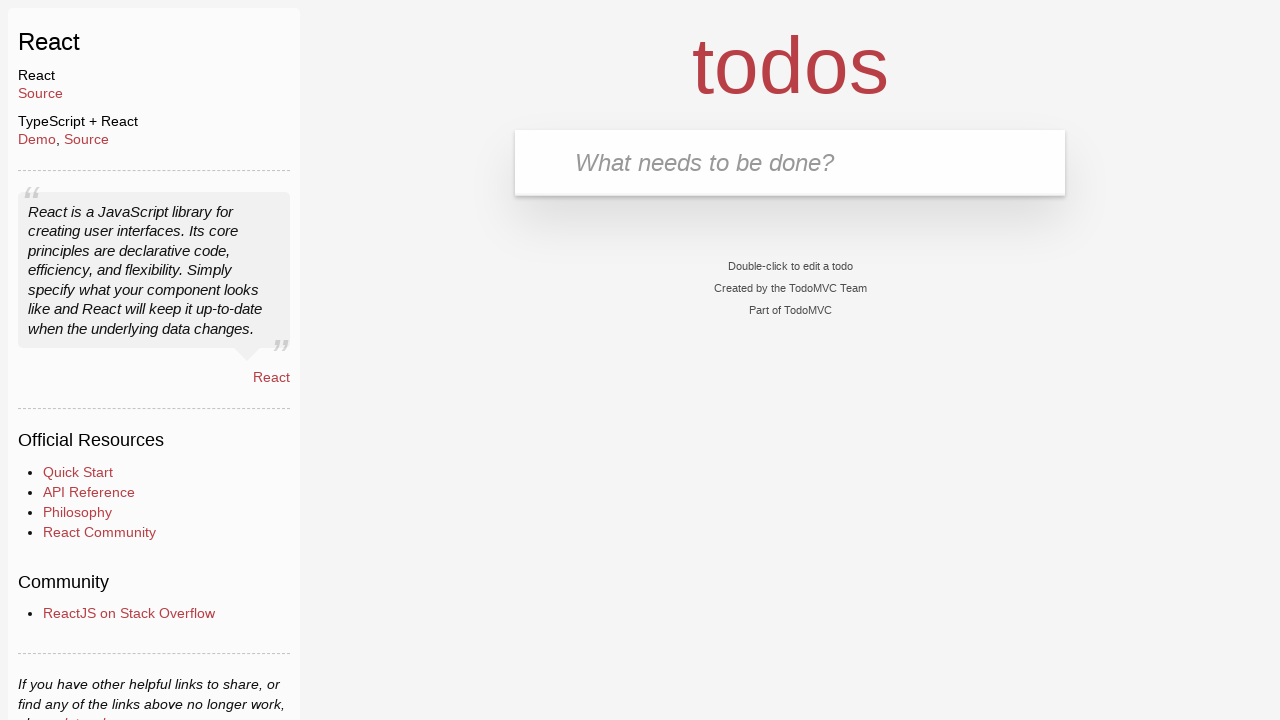

Verified that the todo item was deleted and is no longer visible
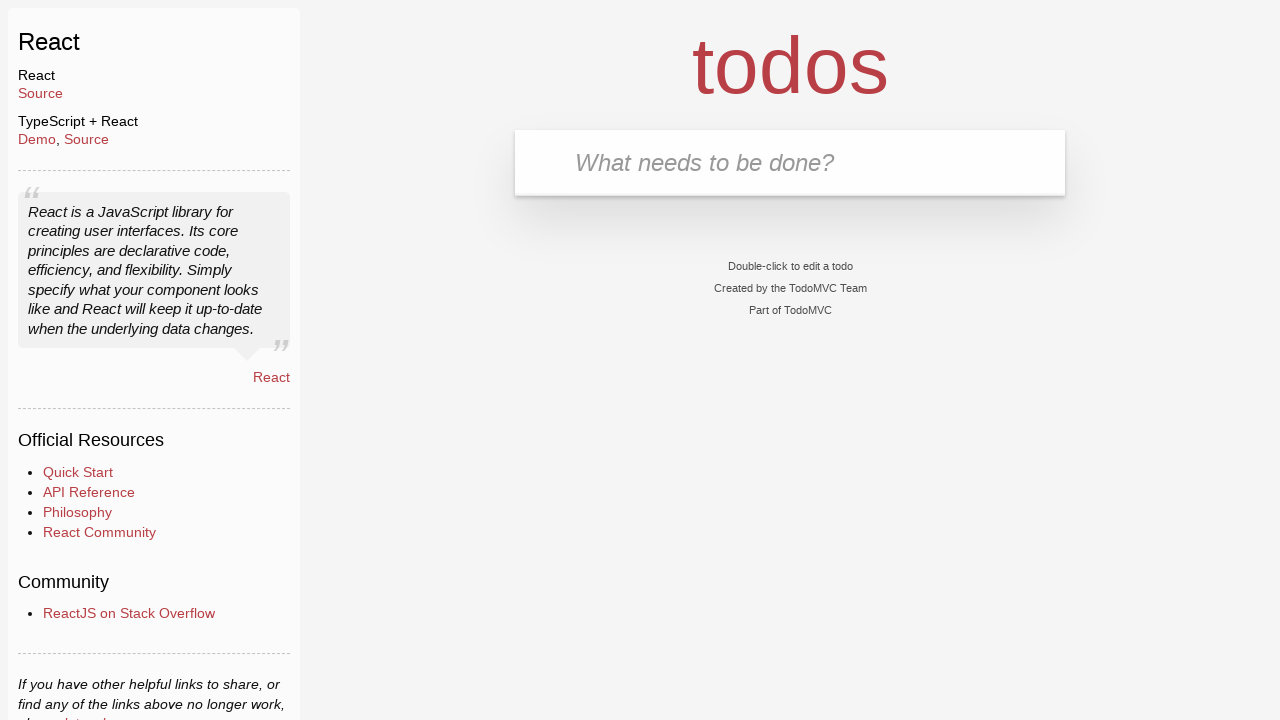

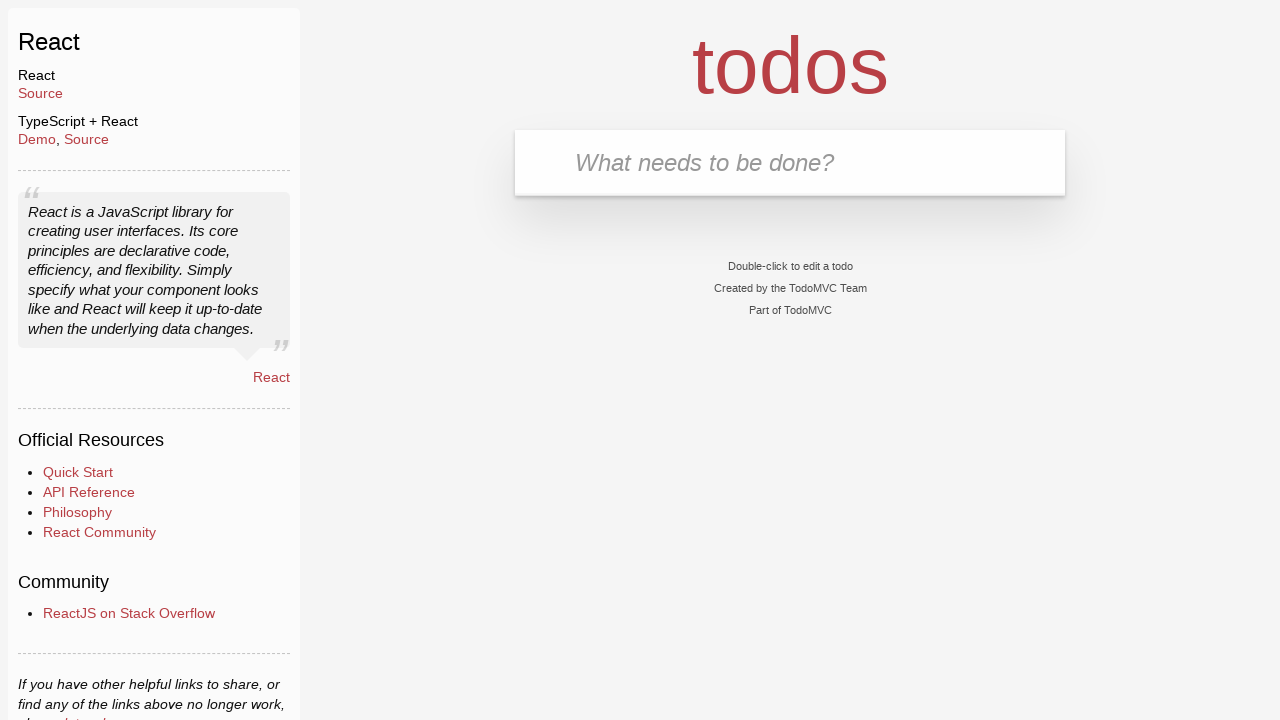